Tests checkbox functionality by clicking a checkbox to select it, verifying selection state, clicking again to deselect, and verifying the deselected state on a practice automation website.

Starting URL: http://www.qaclickacademy.com/practice.php

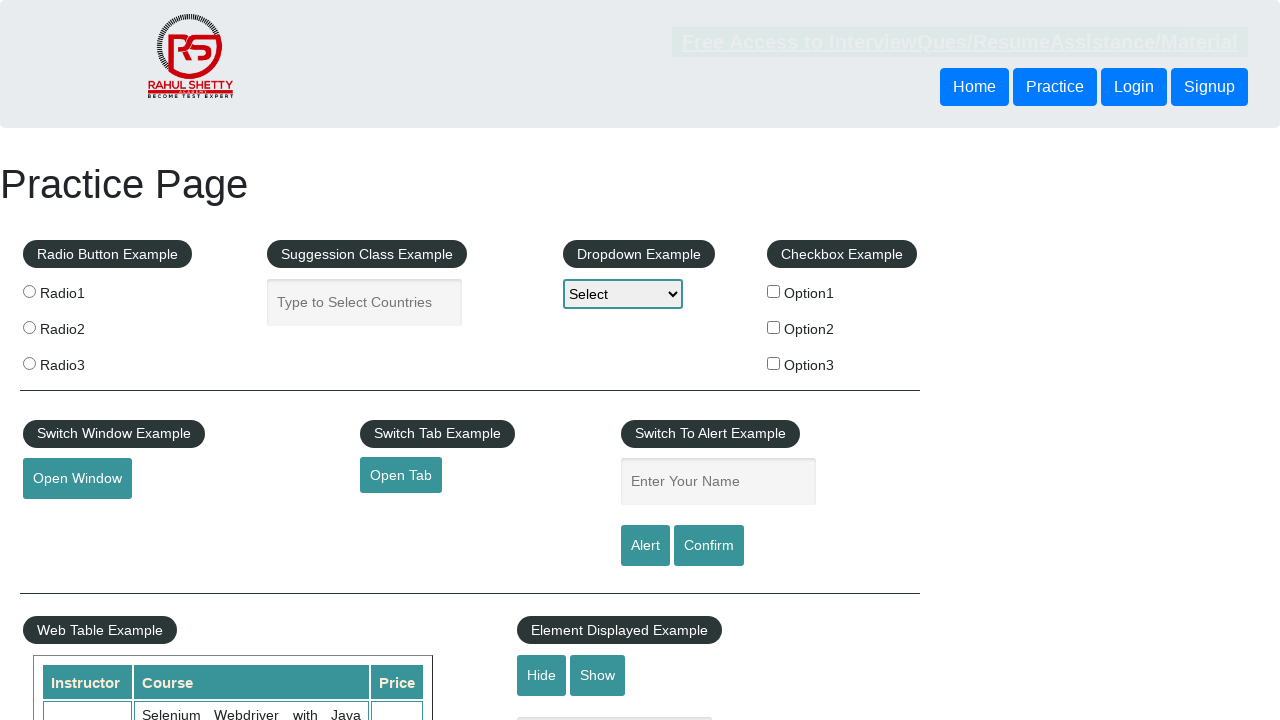

Clicked checkbox with value 'option1' to select it at (774, 291) on //div[@id='checkbox-example']//input[@value='option1']
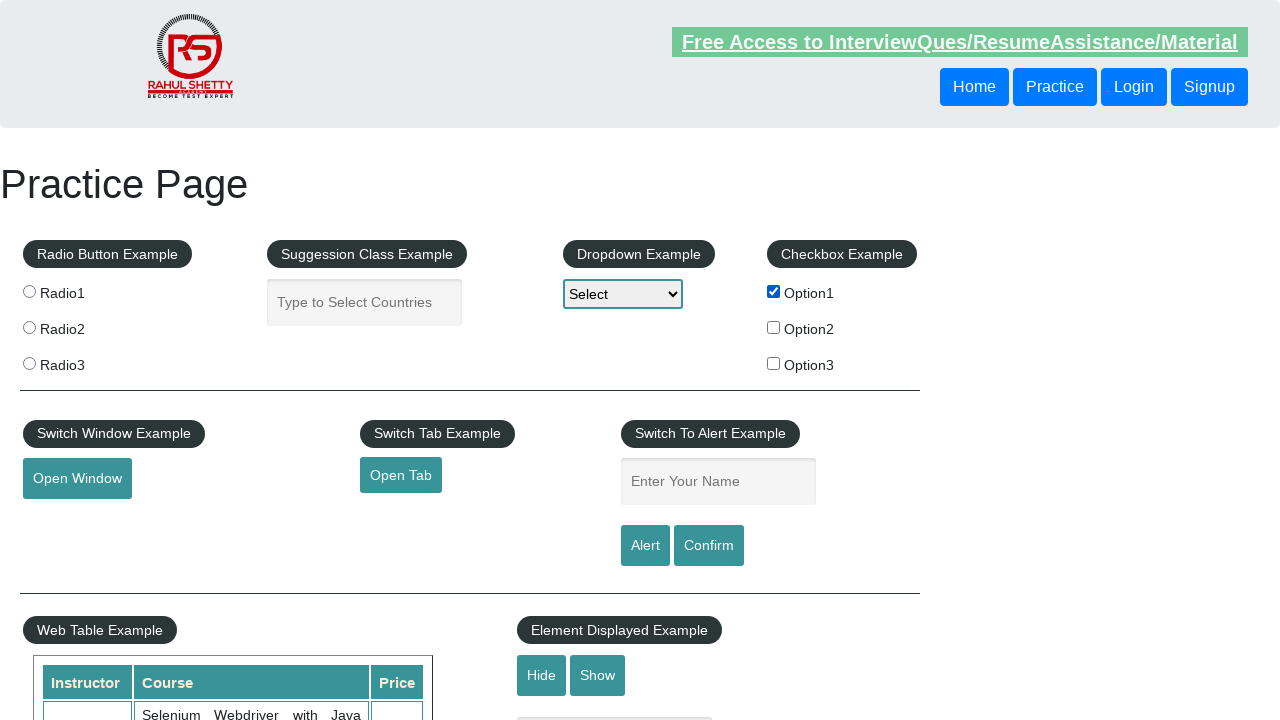

Verified checkbox is selected: True
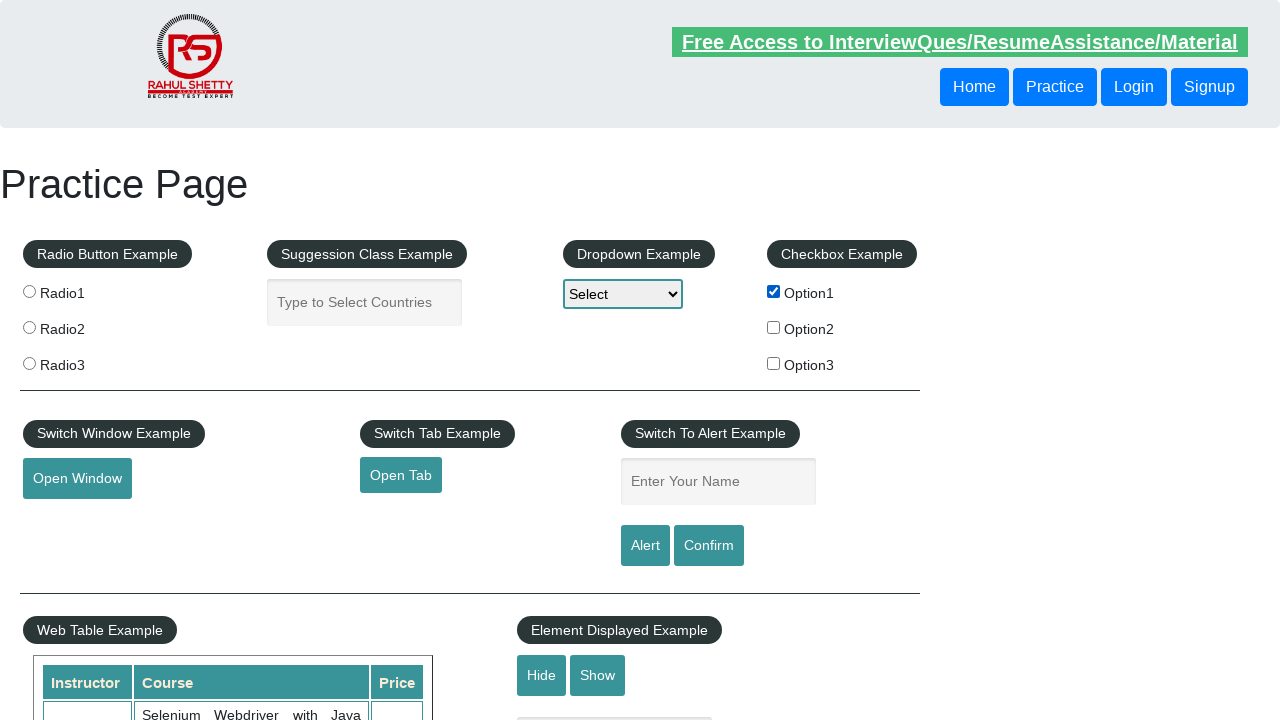

Clicked checkbox to deselect it at (774, 291) on //div[@id='checkbox-example']//input[@value='option1']
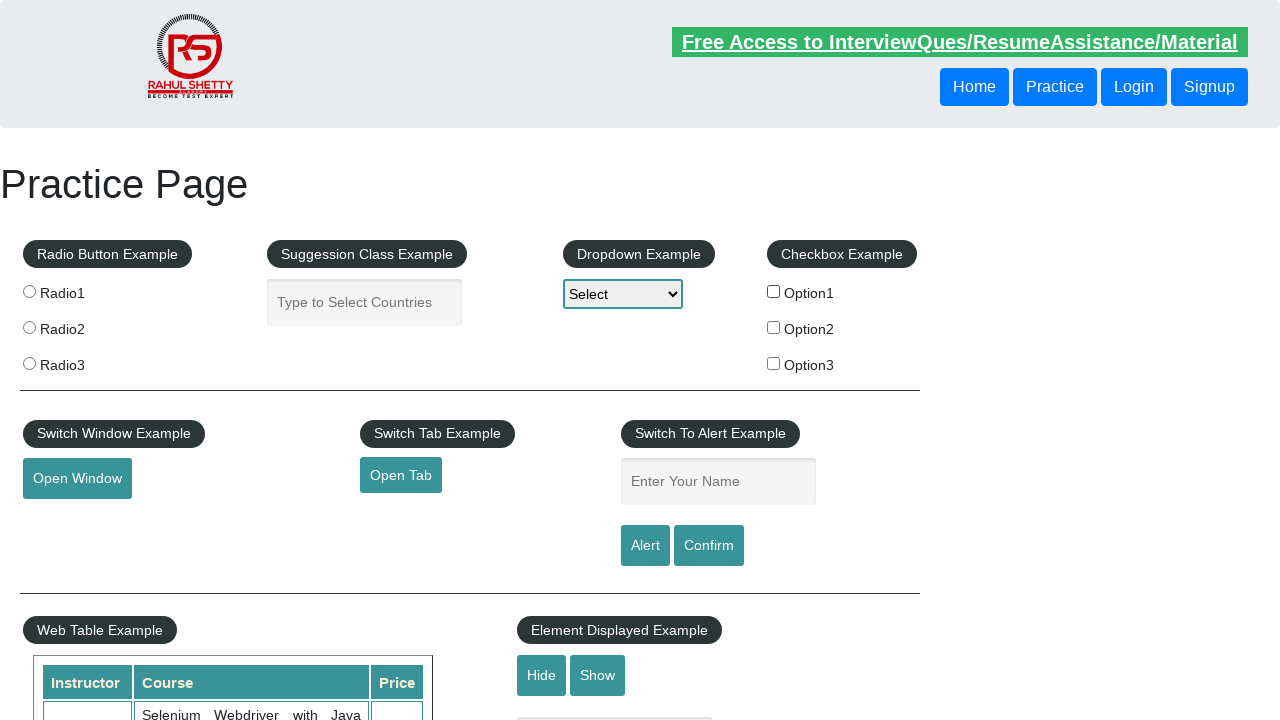

Verified checkbox is deselected: True
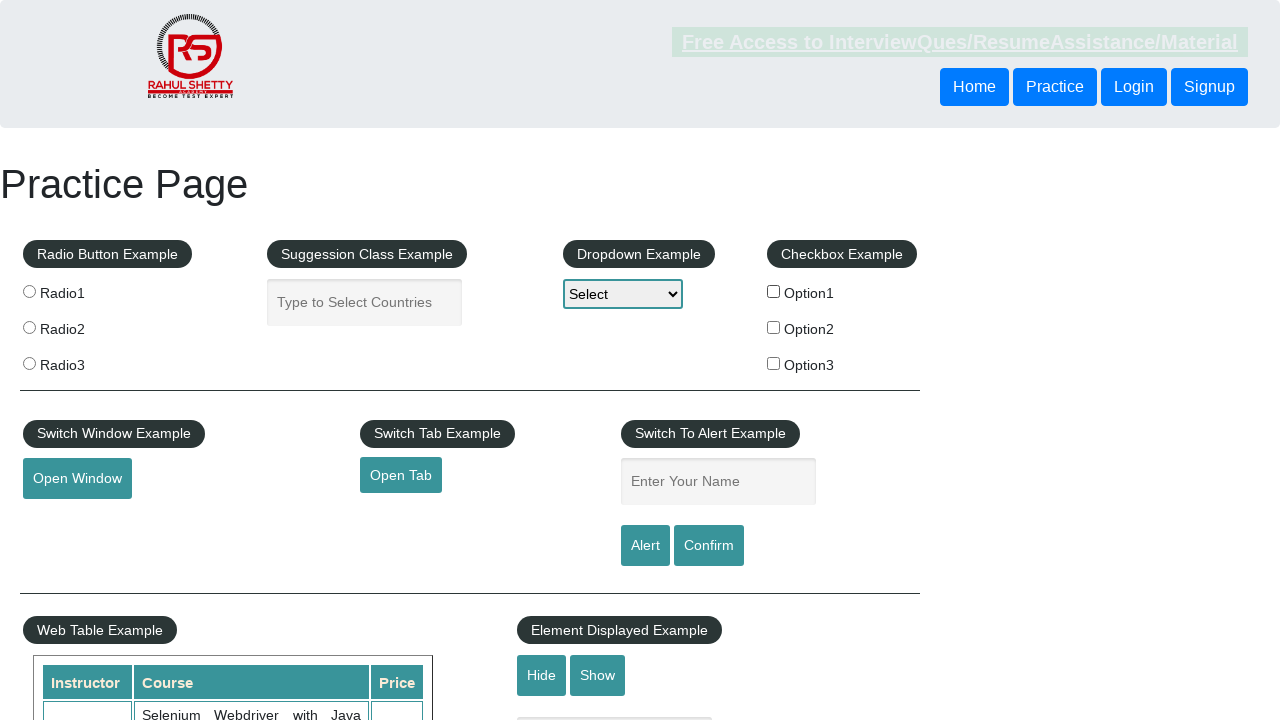

Counted total checkboxes in the checkbox-example section: 3
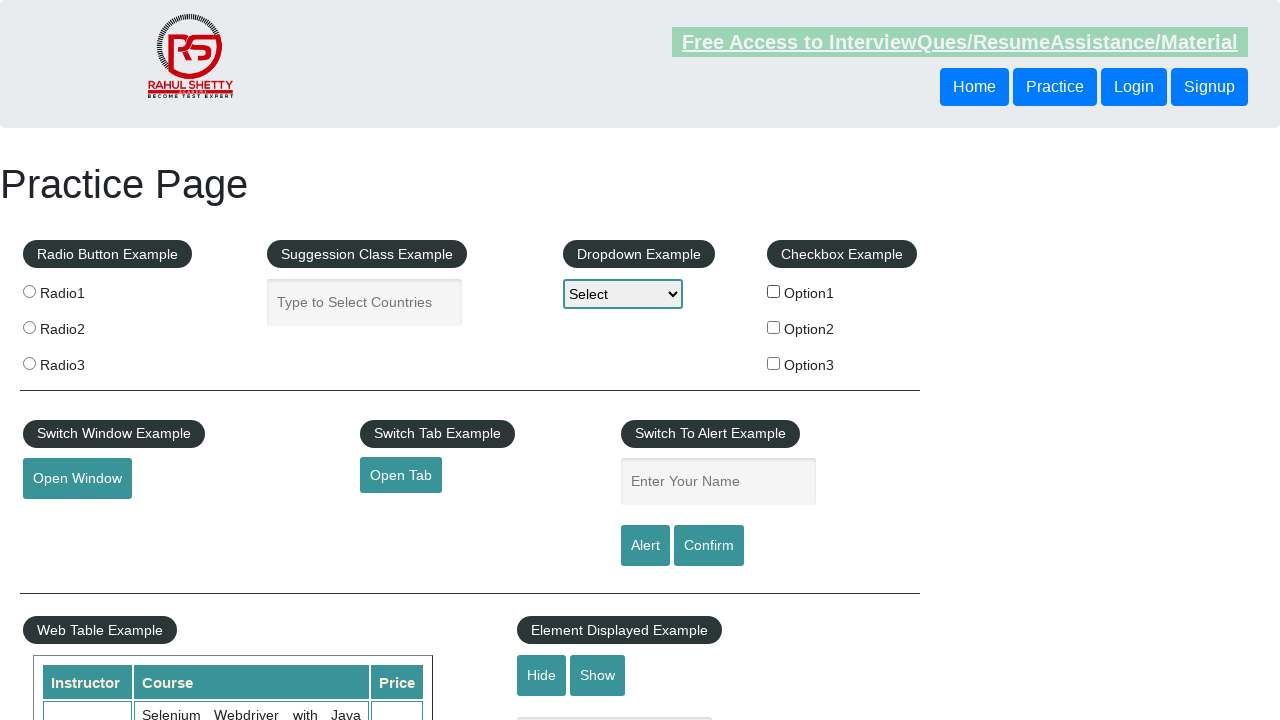

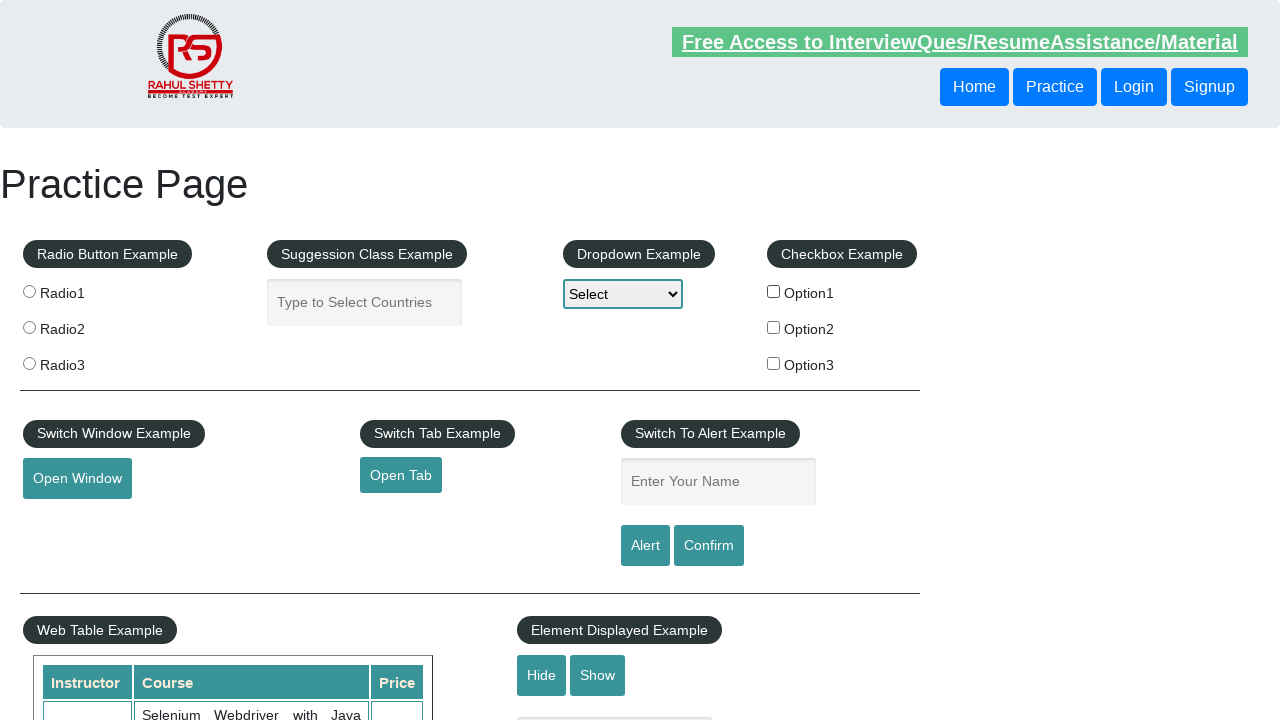